Navigates to the login form, enters invalid credentials, clicks login, and verifies the error message text contains expected invalid username message

Starting URL: https://the-internet.herokuapp.com/

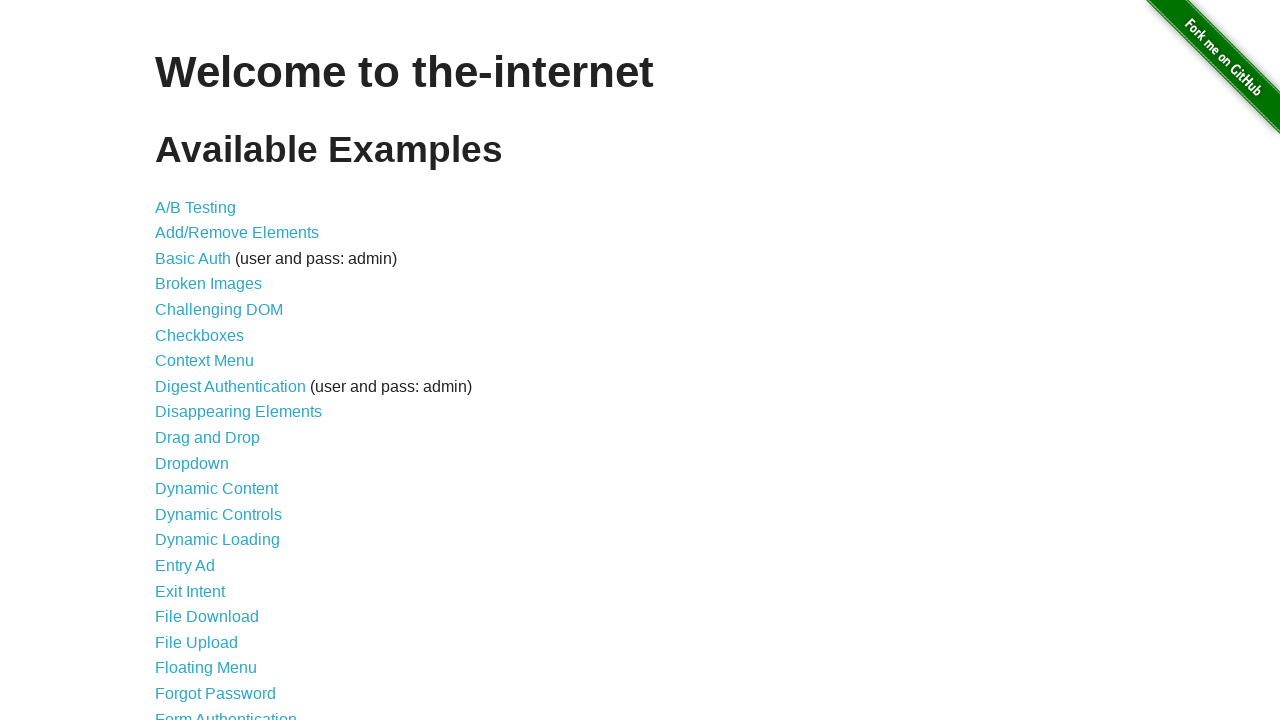

Clicked on Form Authentication link at (226, 712) on text=Form Authentication
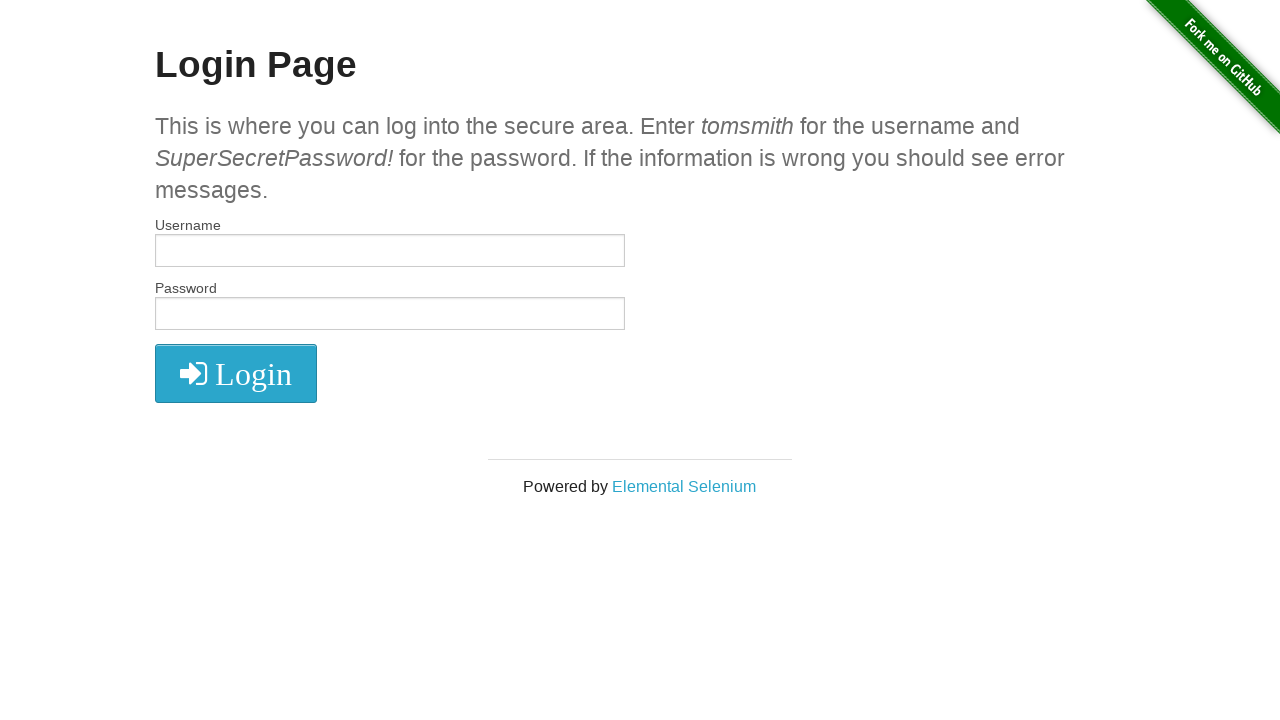

Filled username field with 'Python' on #username
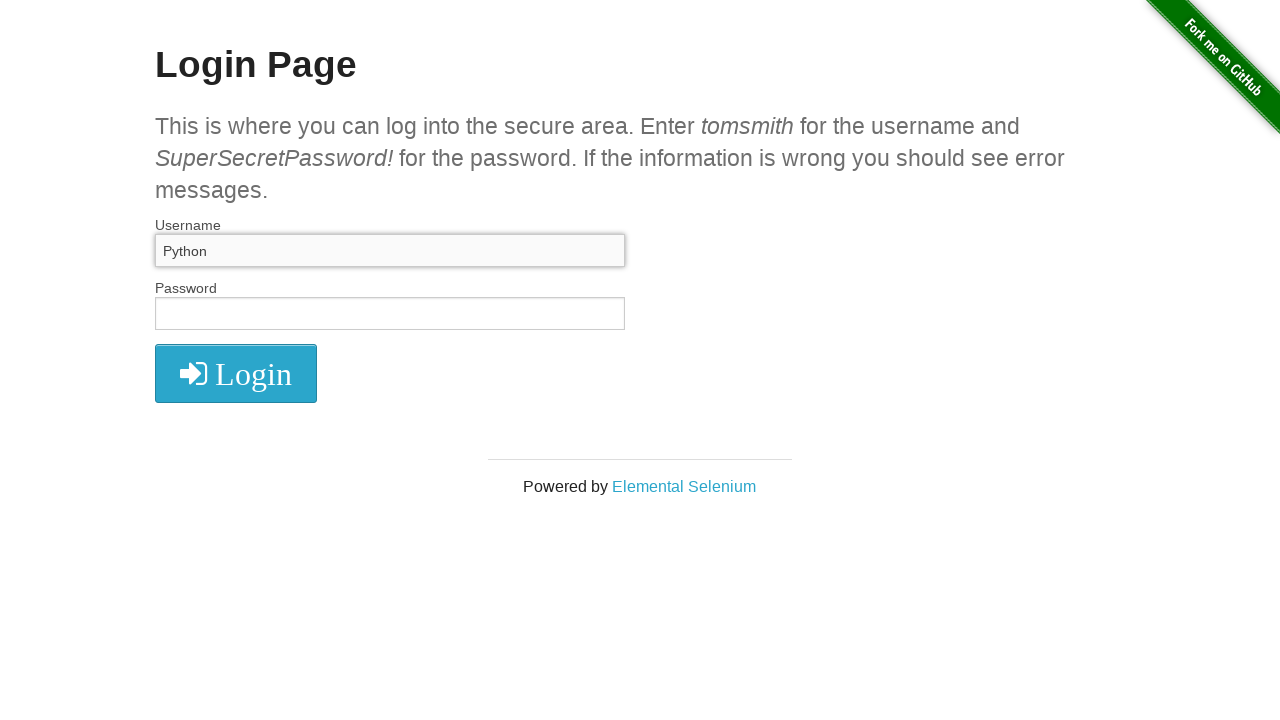

Filled password field with 'TestareAutomata' on #password
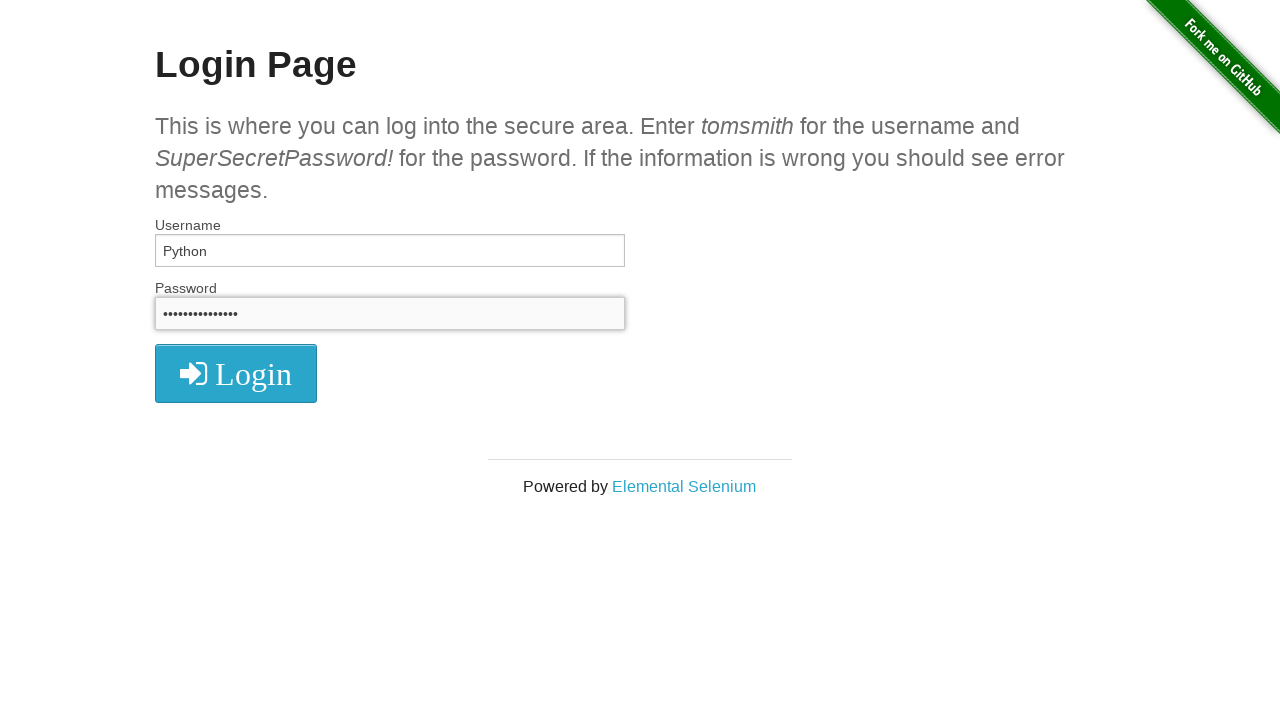

Clicked login button at (236, 373) on .radius
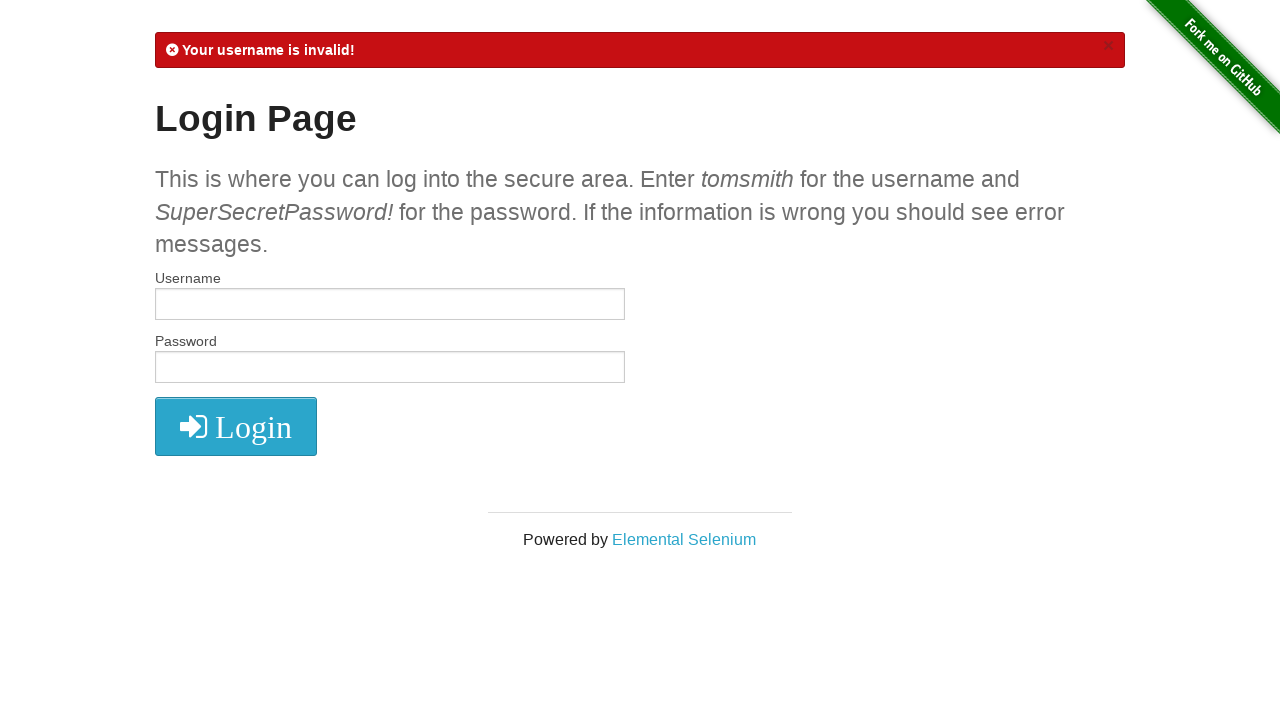

Retrieved error message text from flash element
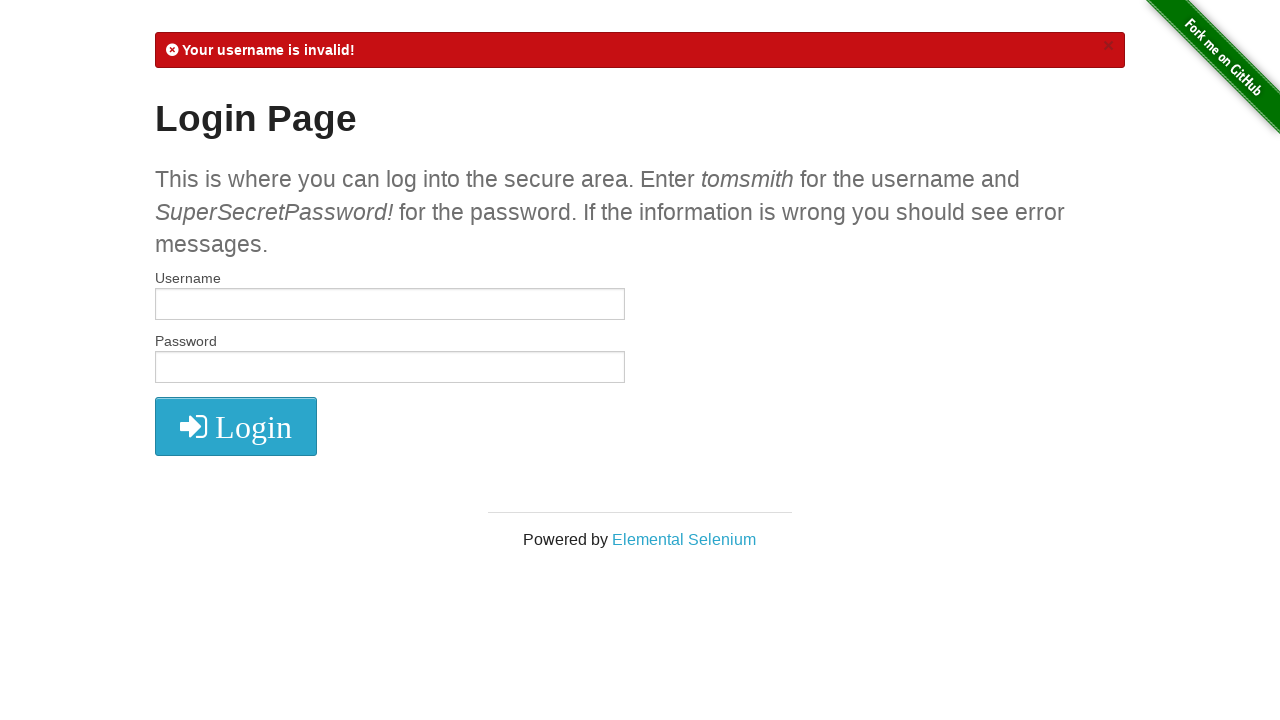

Verified that error message contains 'Your username is invalid!'
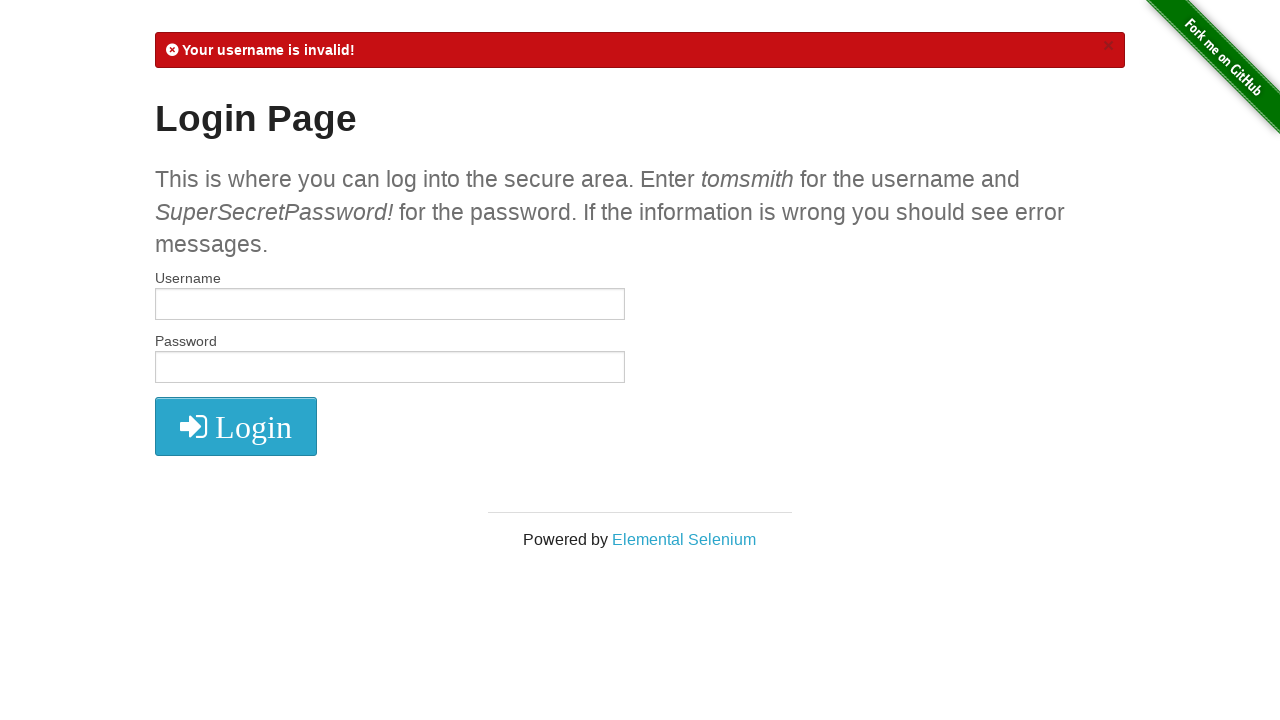

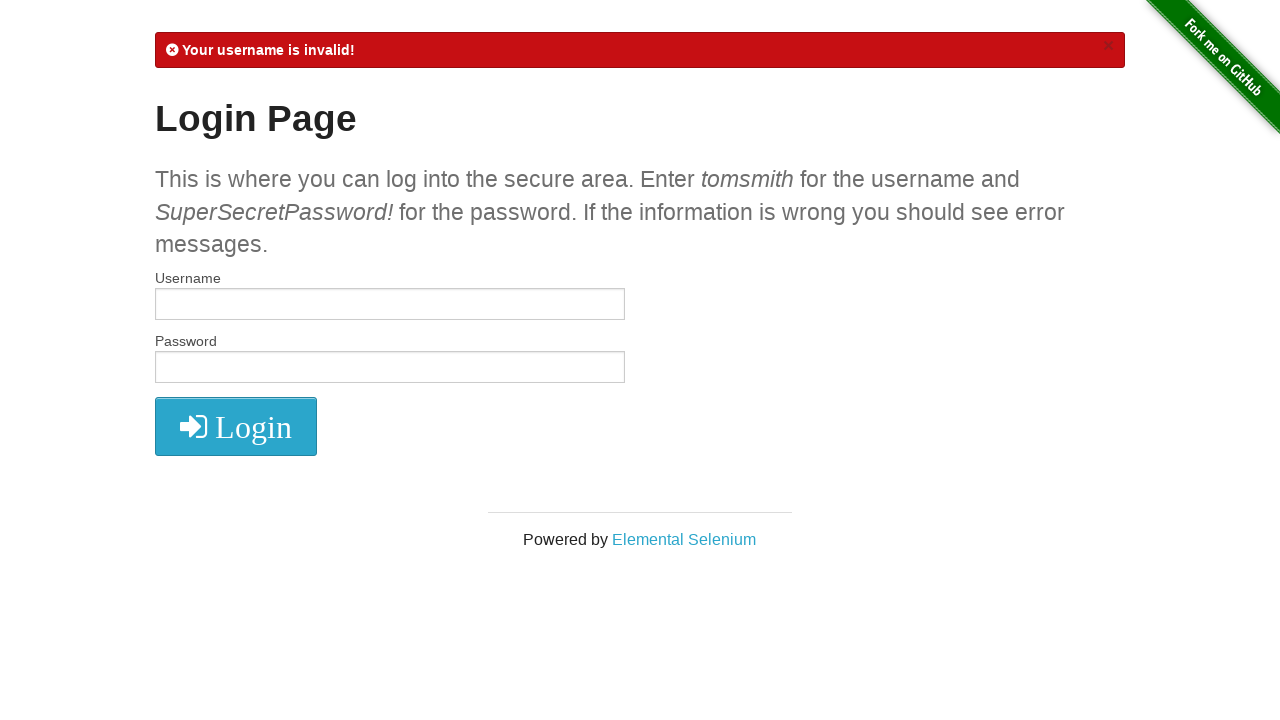